Tests dropdown menu selection by clicking on the "White" option in the old-style select menu on the DemoQA practice site.

Starting URL: https://demoqa.com/select-menu

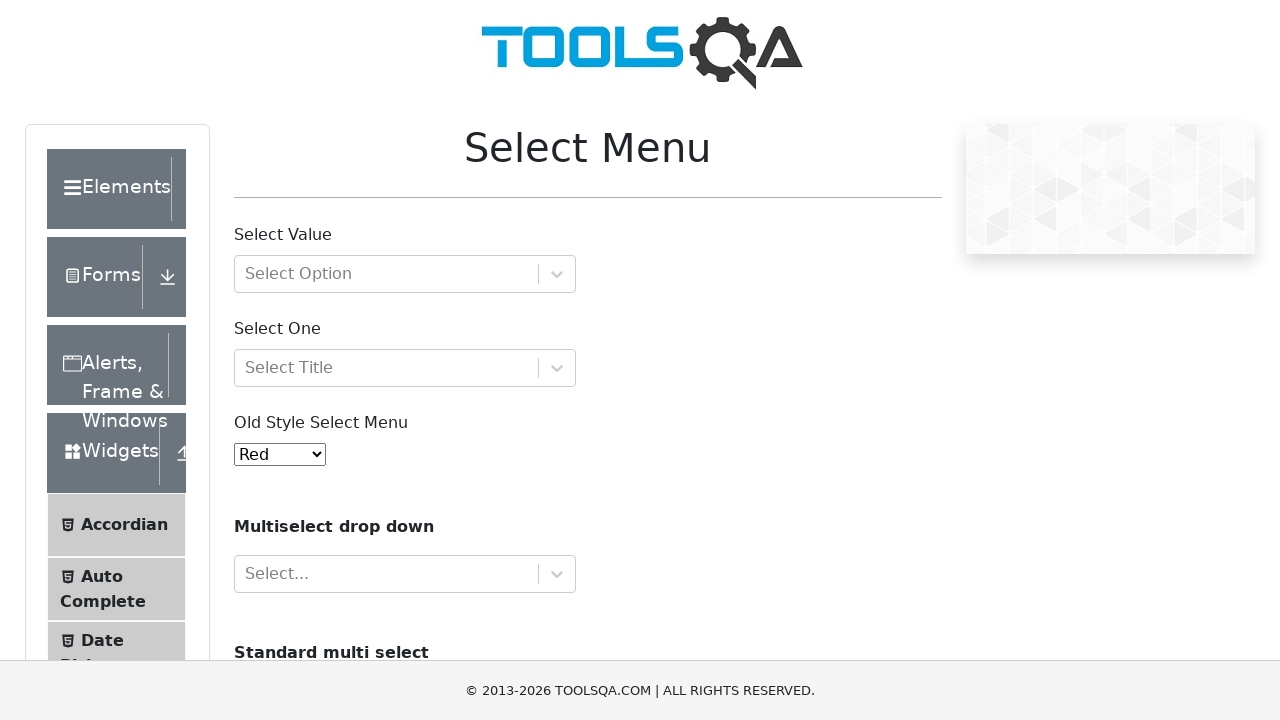

Navigated to DemoQA select menu practice page
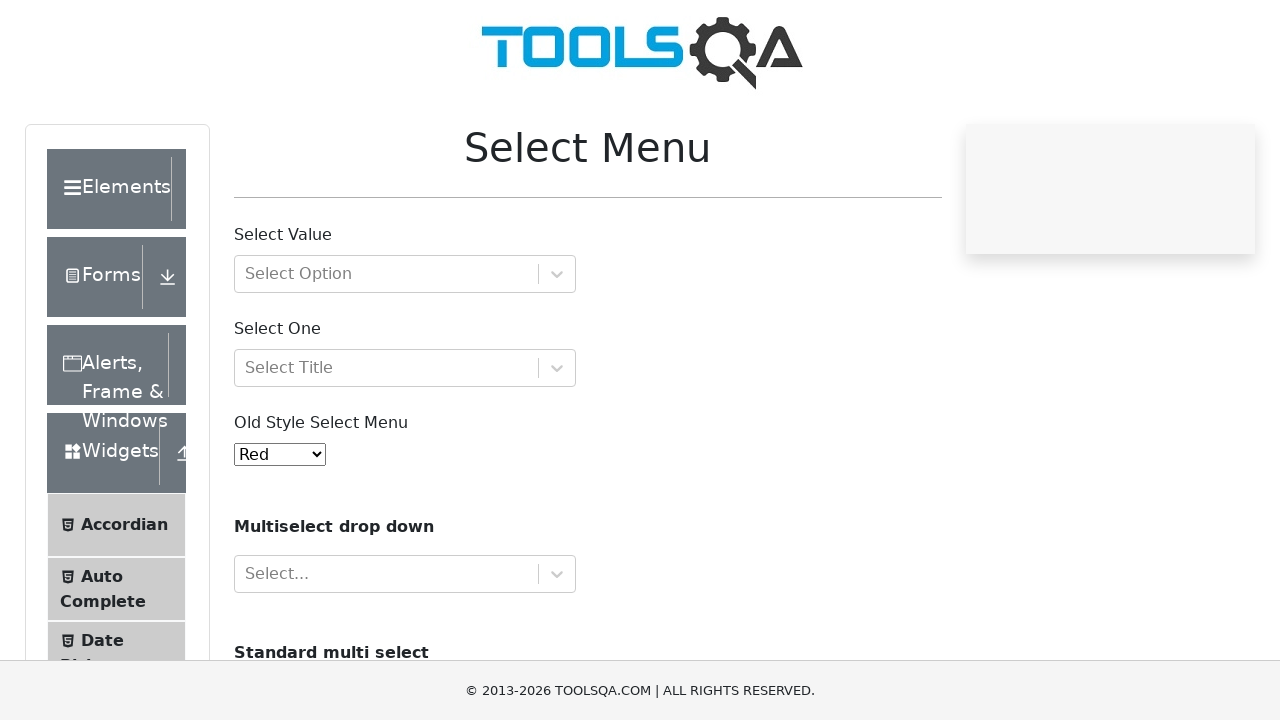

Selected 'White' option from the old-style select menu on #oldSelectMenu
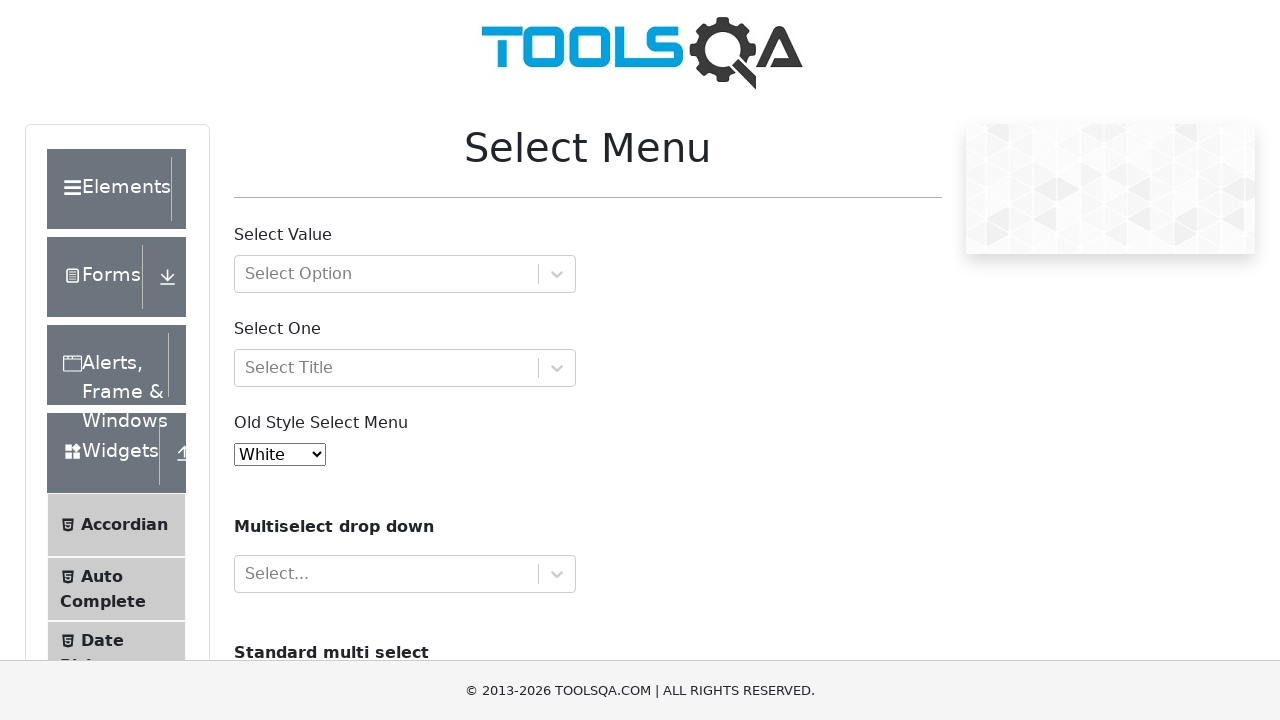

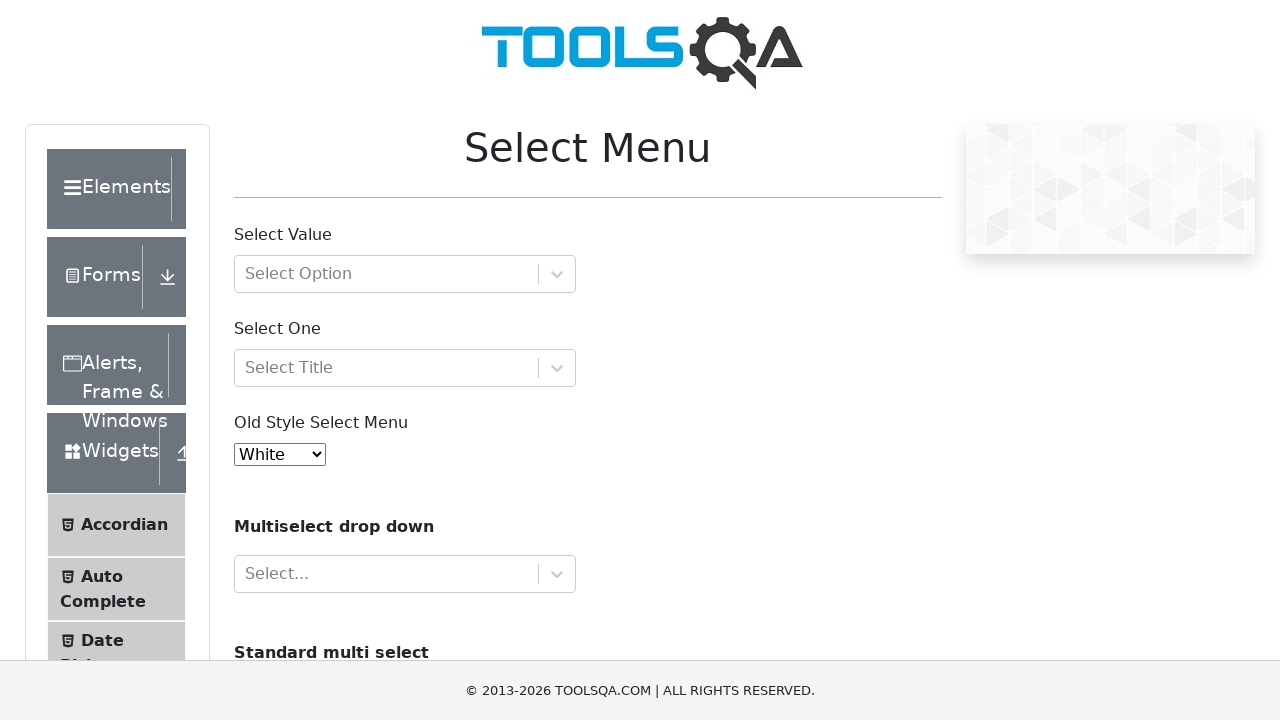